Tests handling of JavaScript alerts, confirms, and prompts by triggering each type of alert and interacting with them

Starting URL: https://the-internet.herokuapp.com/javascript_alerts

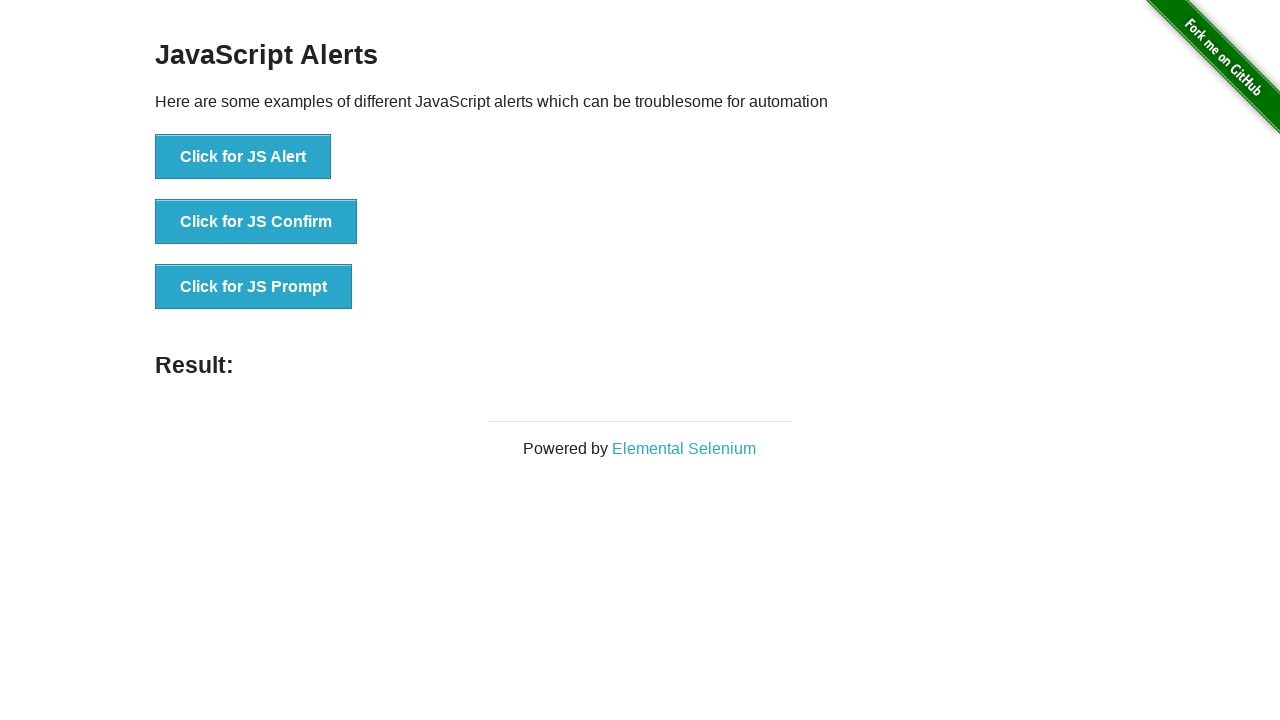

Clicked button to trigger JS alert at (243, 157) on xpath=//button[normalize-space()='Click for JS Alert']
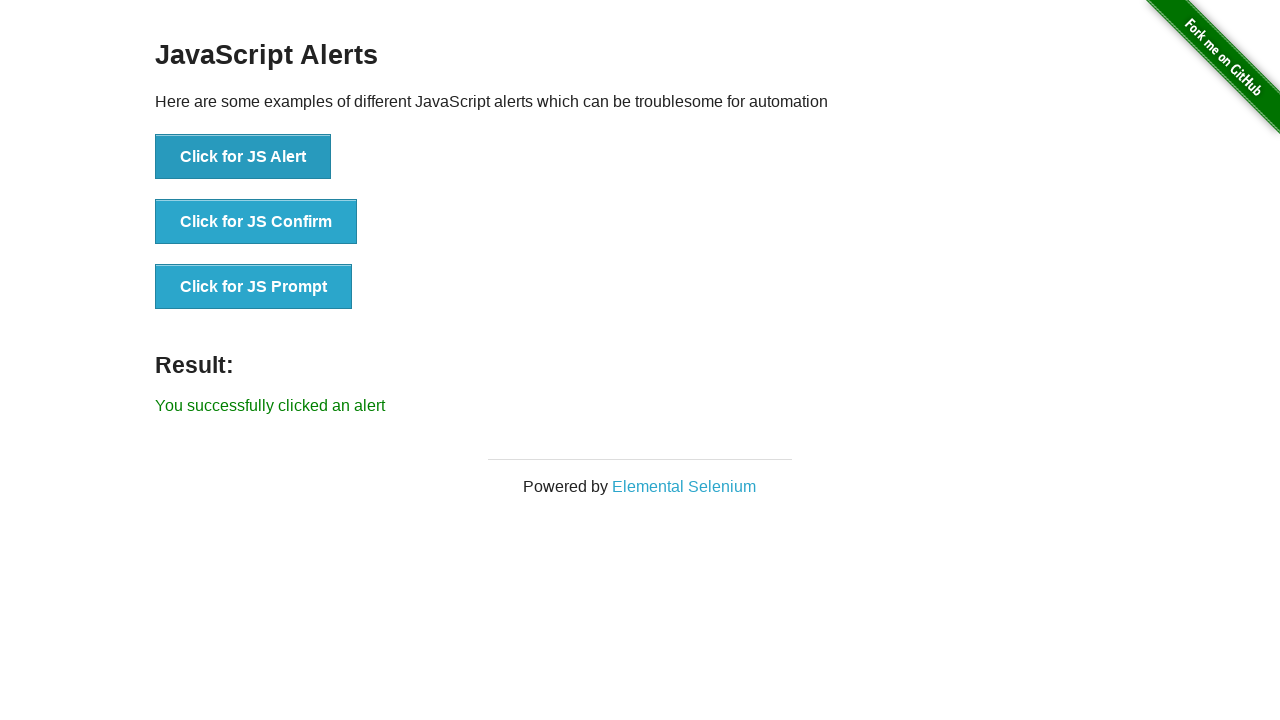

Set up dialog handler to accept alerts
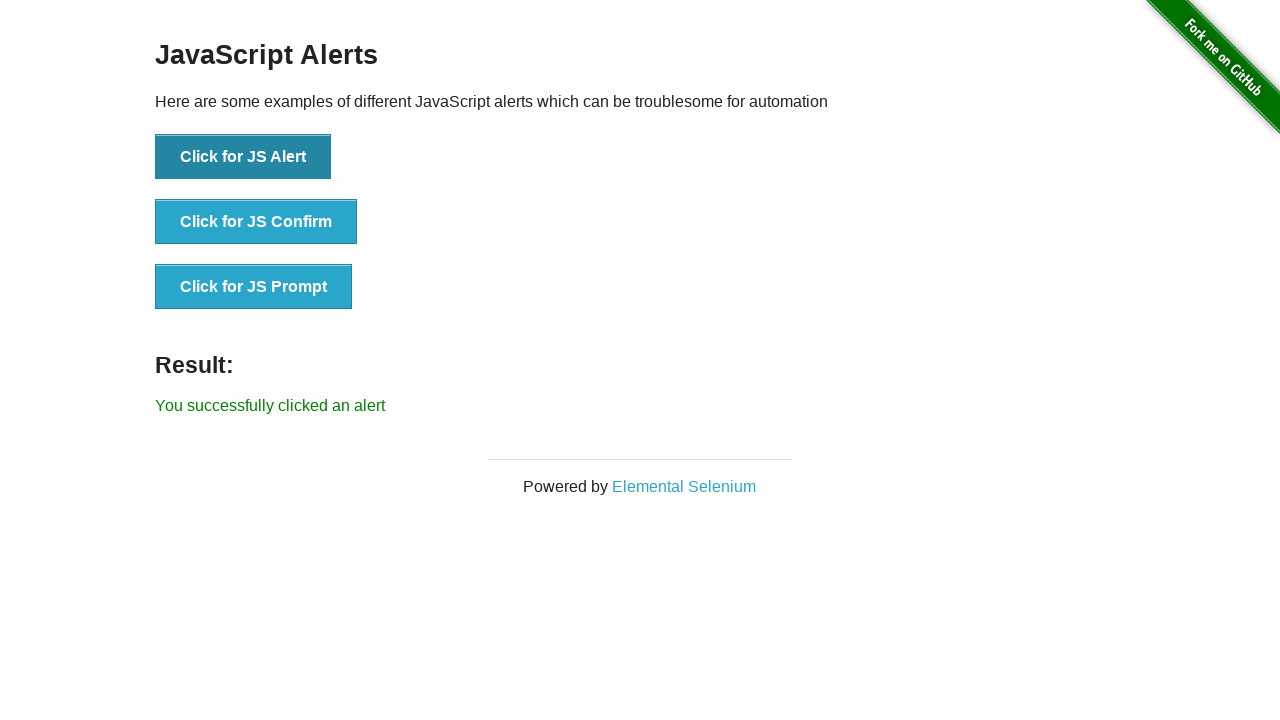

Clicked button to trigger JS confirm dialog at (256, 222) on xpath=//button[normalize-space()='Click for JS Confirm']
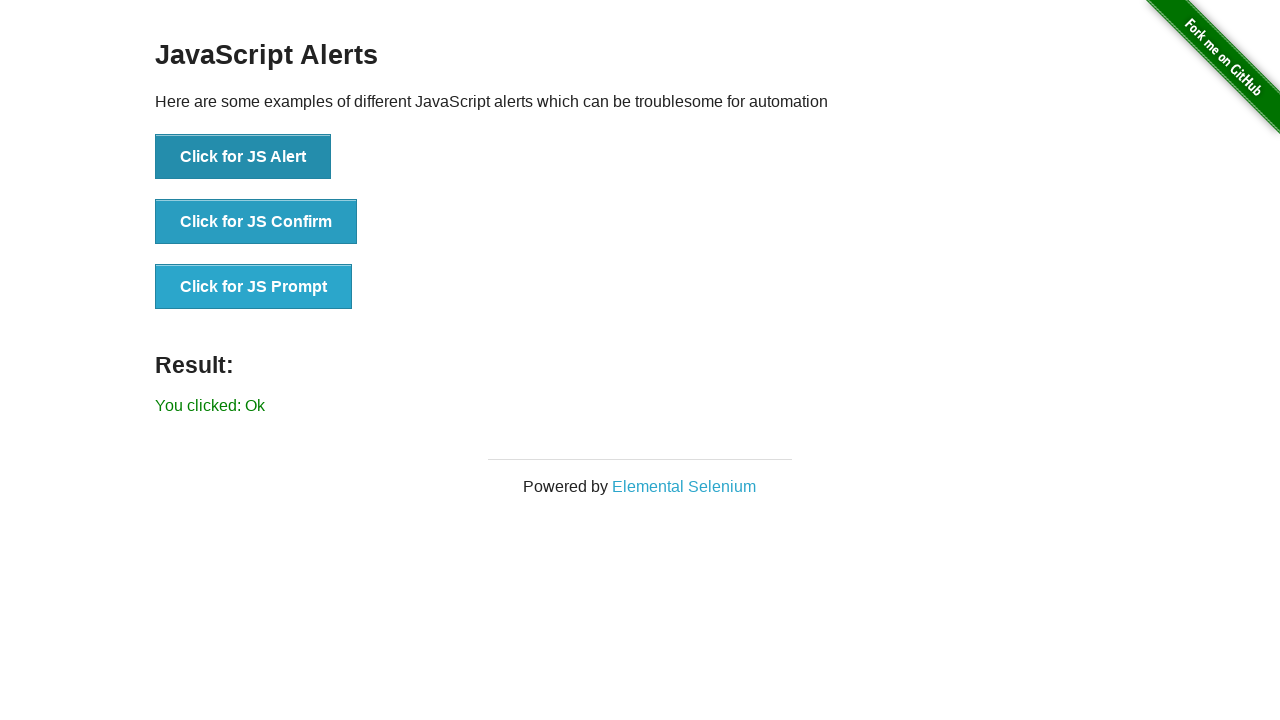

Clicked button to trigger JS prompt dialog at (254, 287) on xpath=//button[normalize-space()='Click for JS Prompt']
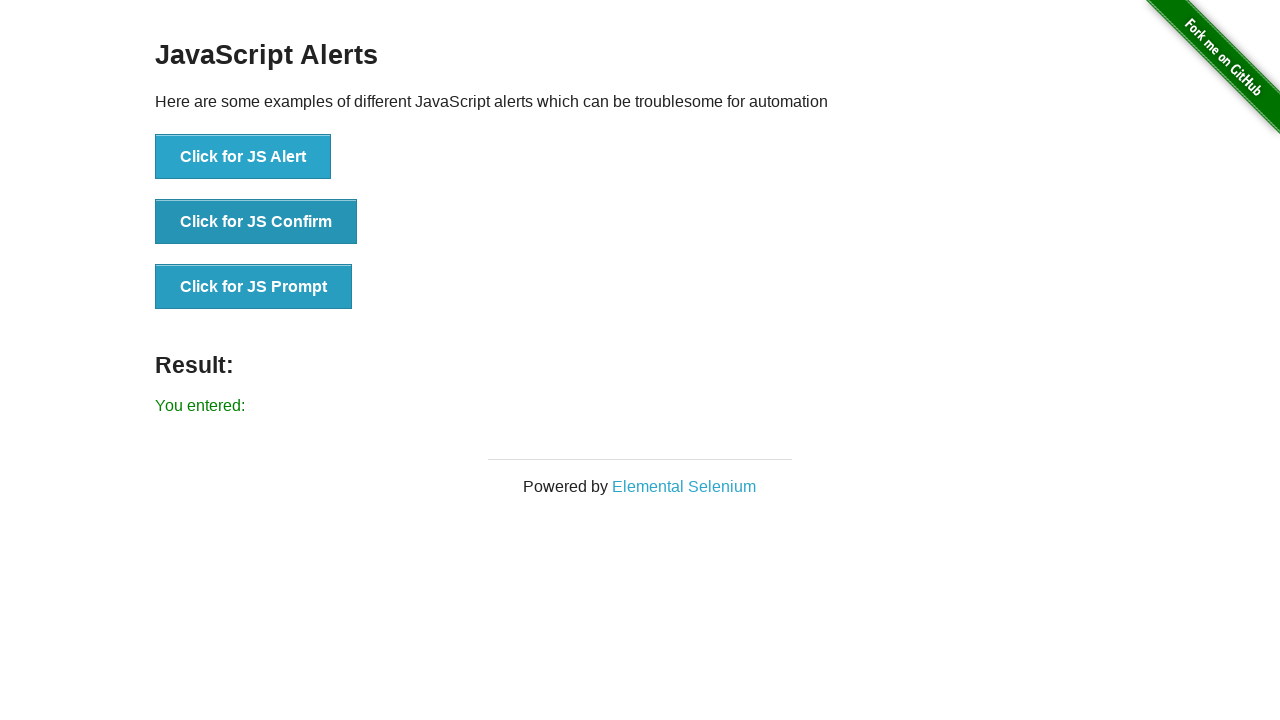

Set up one-time dialog handler to accept prompt with text 'John'
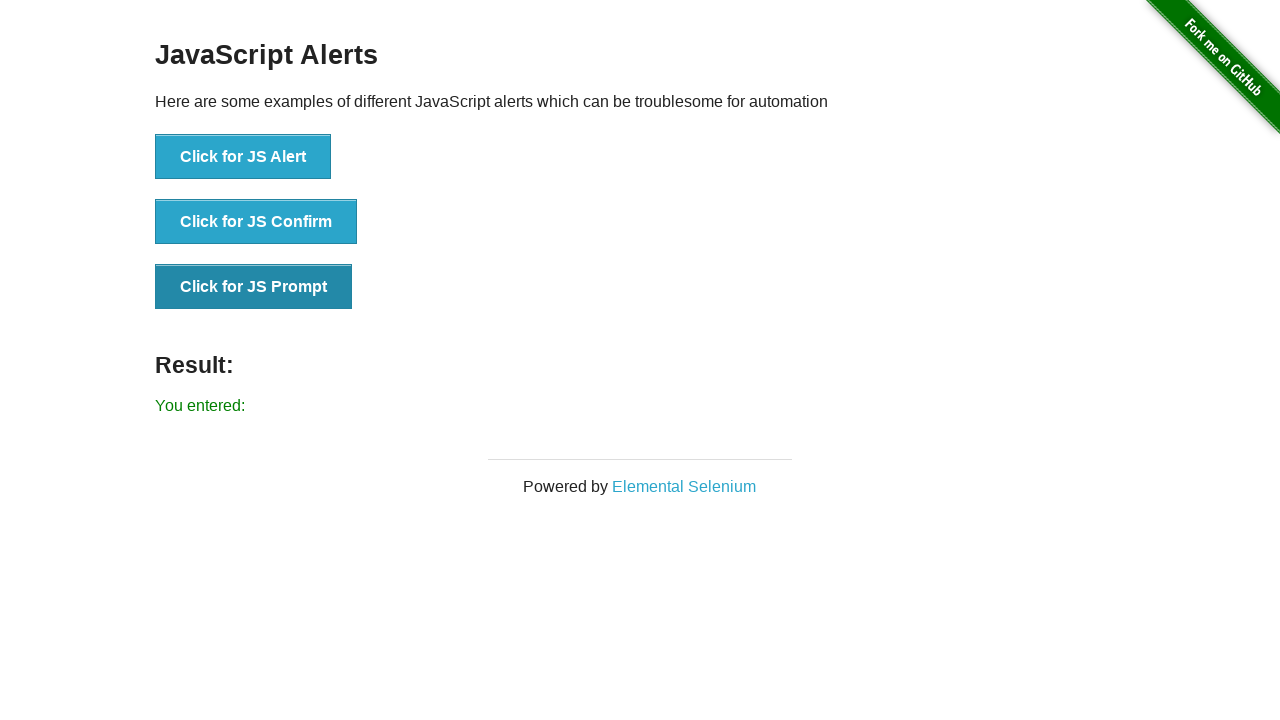

Re-triggered JS prompt dialog with text input at (254, 287) on xpath=//button[normalize-space()='Click for JS Prompt']
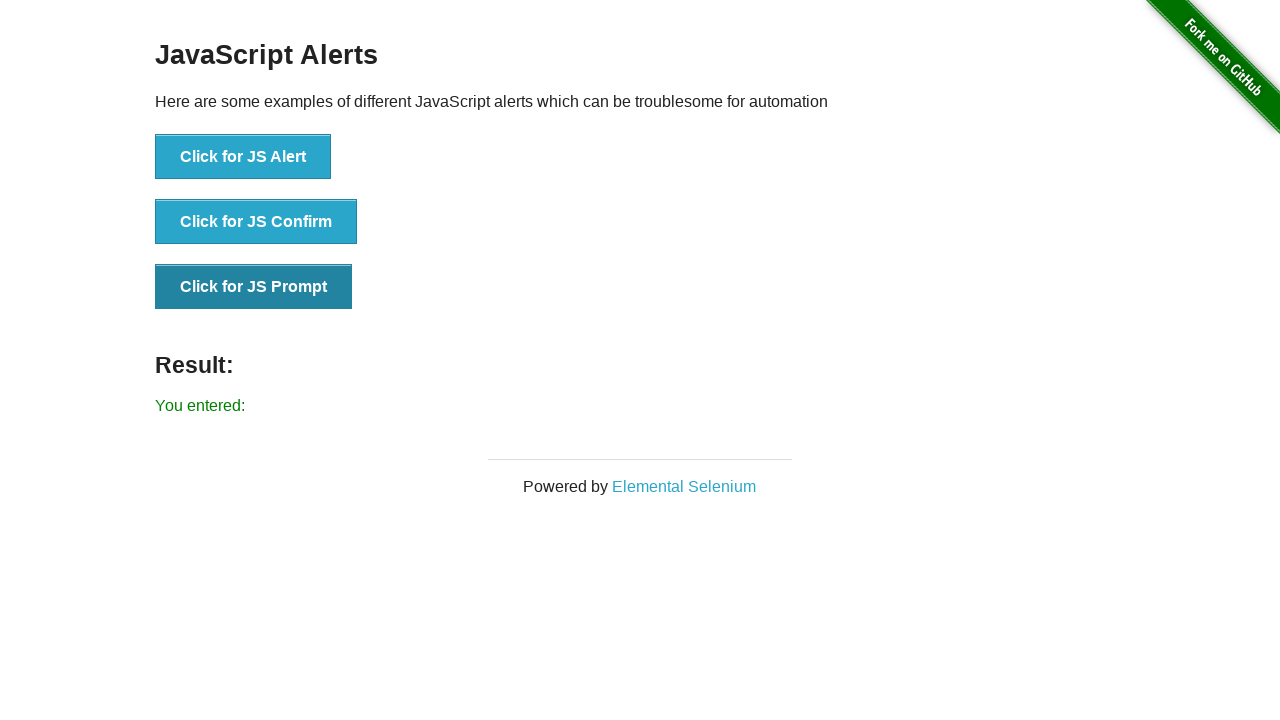

Waited for result element to appear
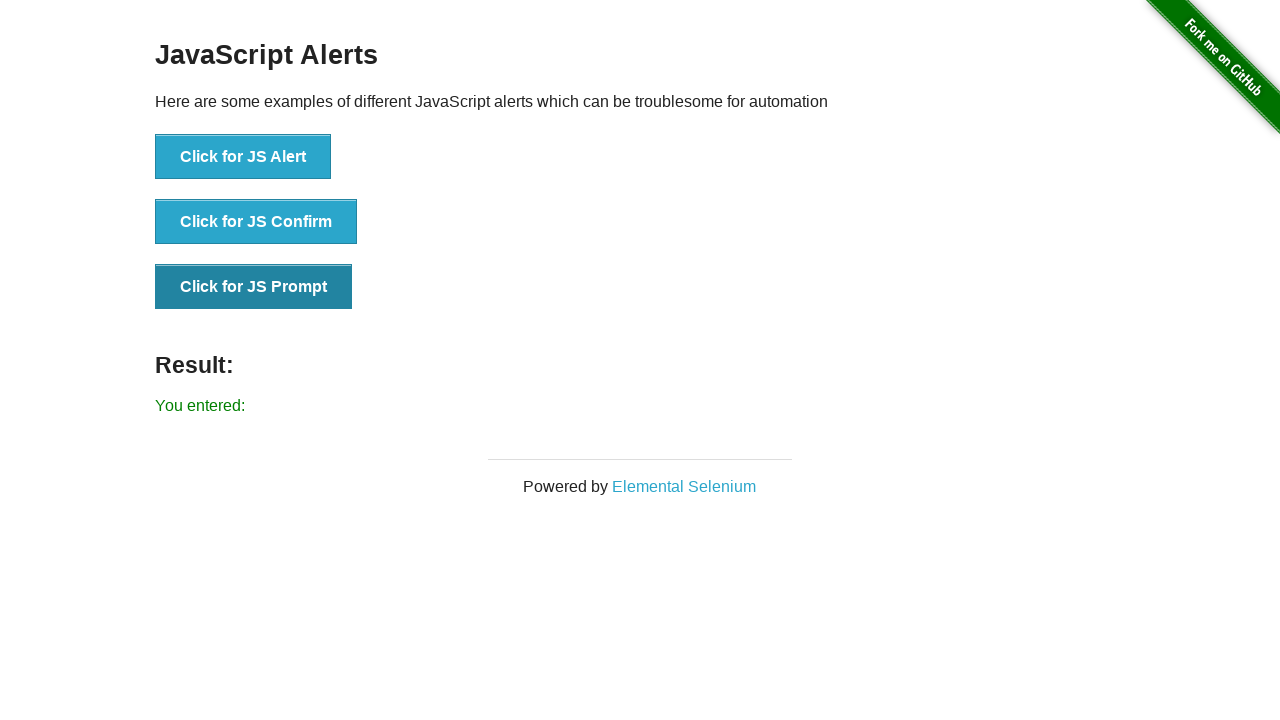

Retrieved result text: You entered: 
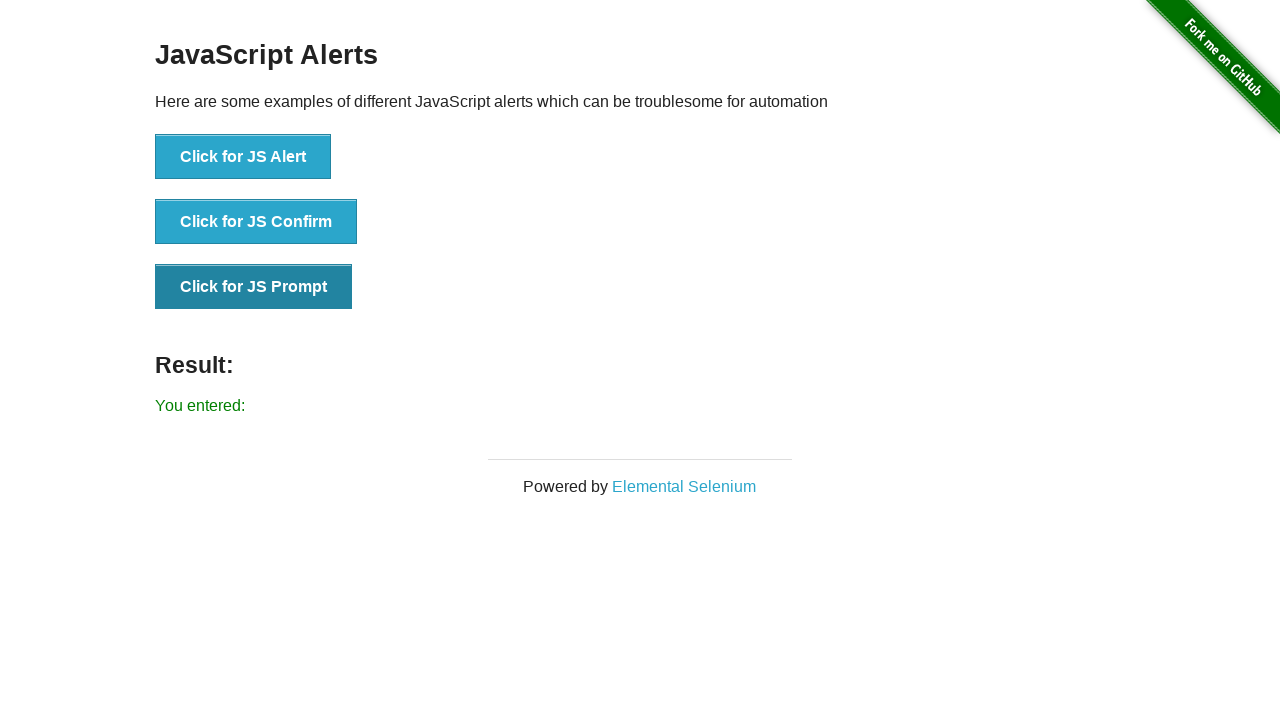

Printed result text to console
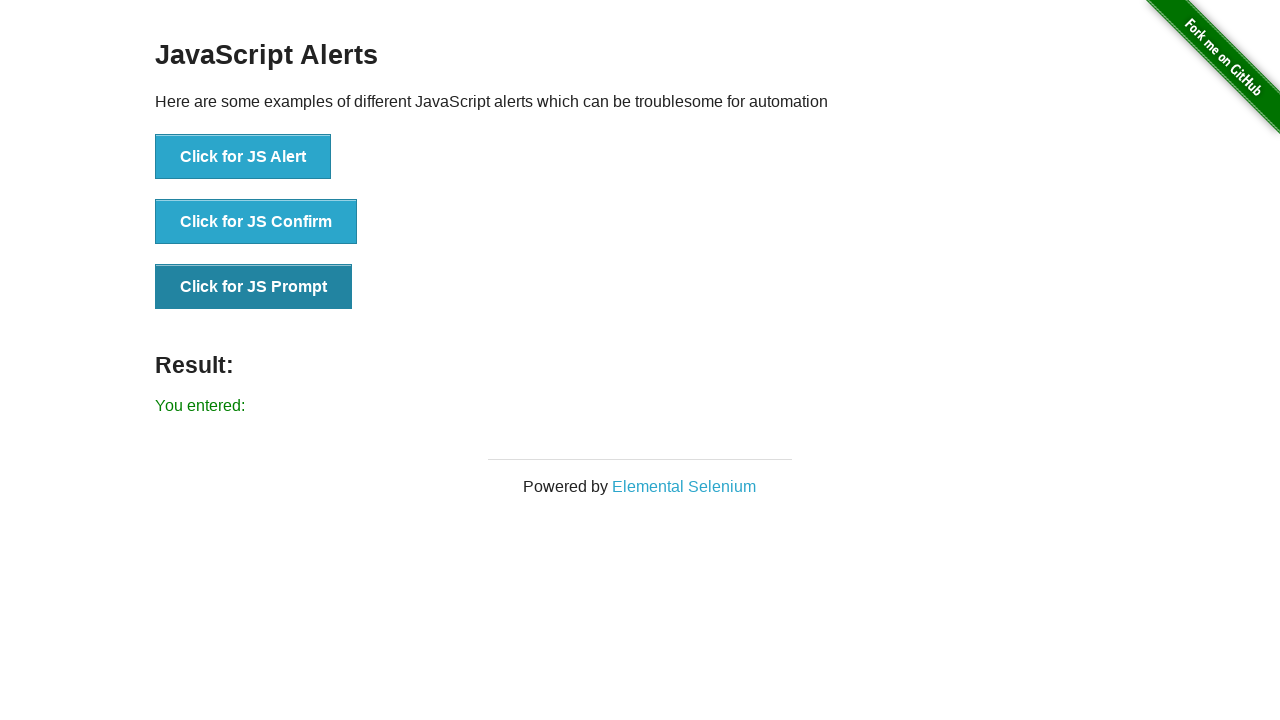

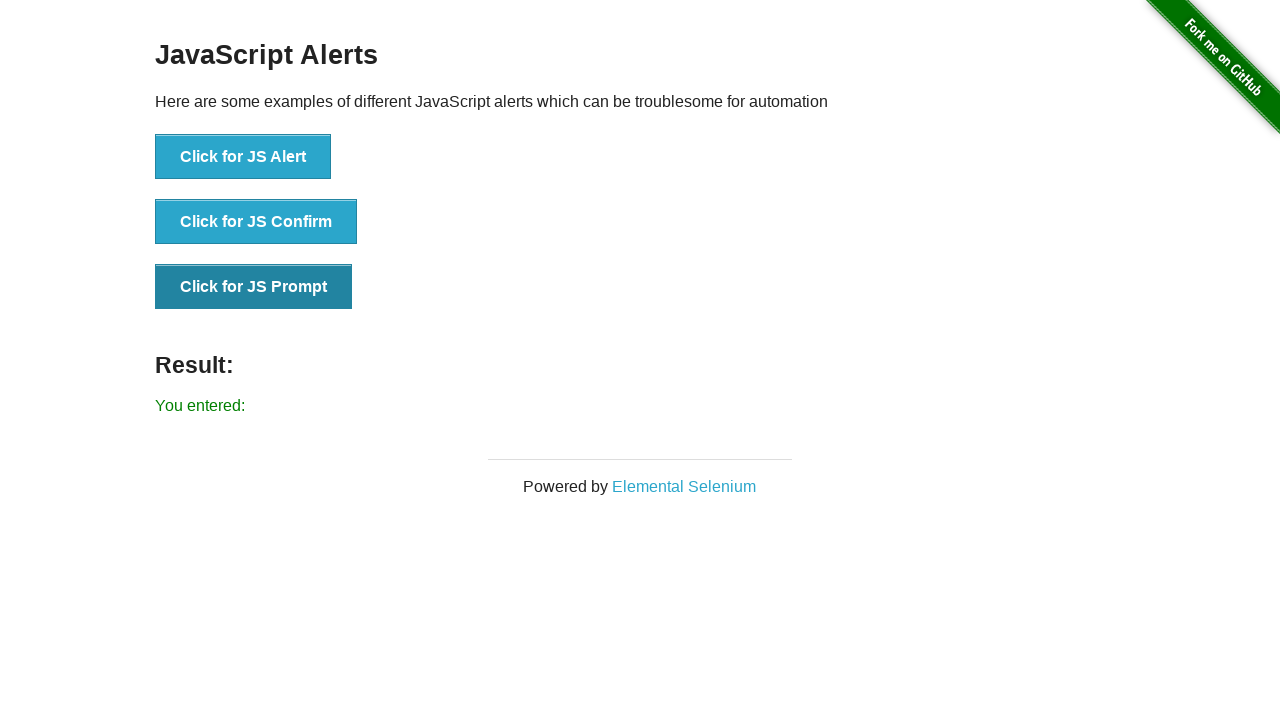